Tests adding jQuery Growl notifications to a page by injecting jQuery, jQuery Growl script, and styles via JavaScript execution, then displaying a growl notification message.

Starting URL: http://the-internet.herokuapp.com

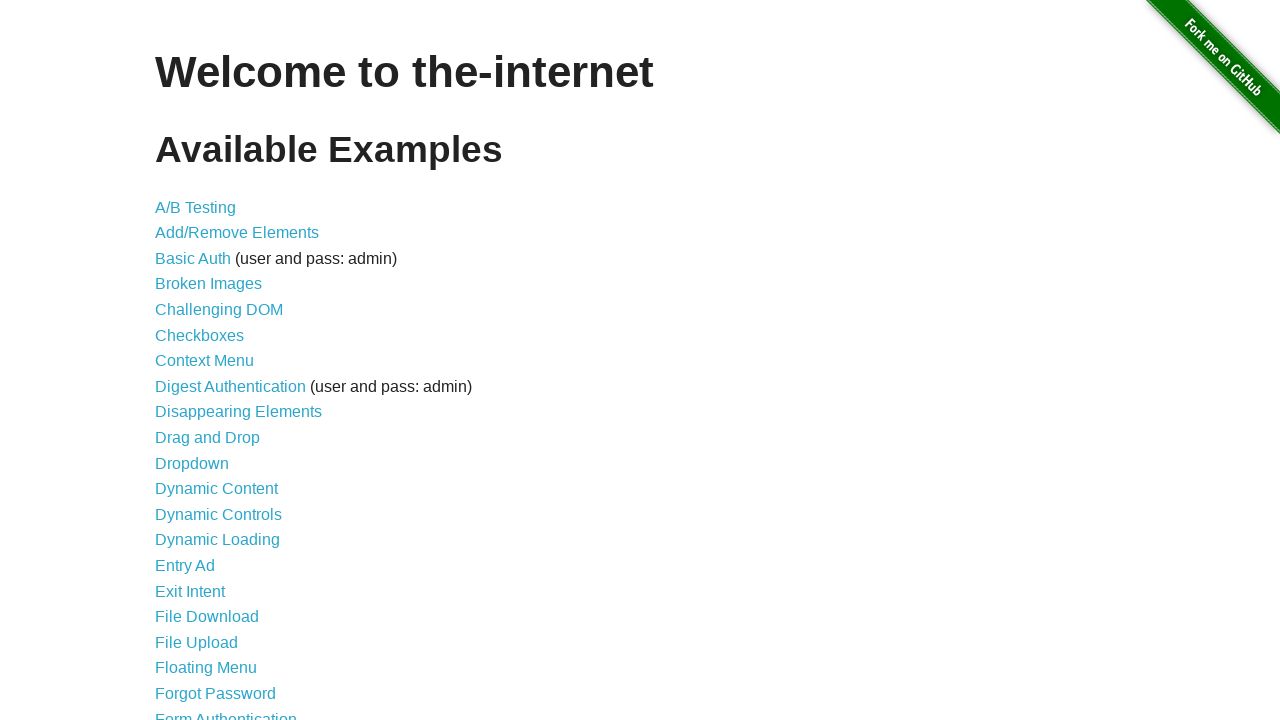

Injected jQuery library into page
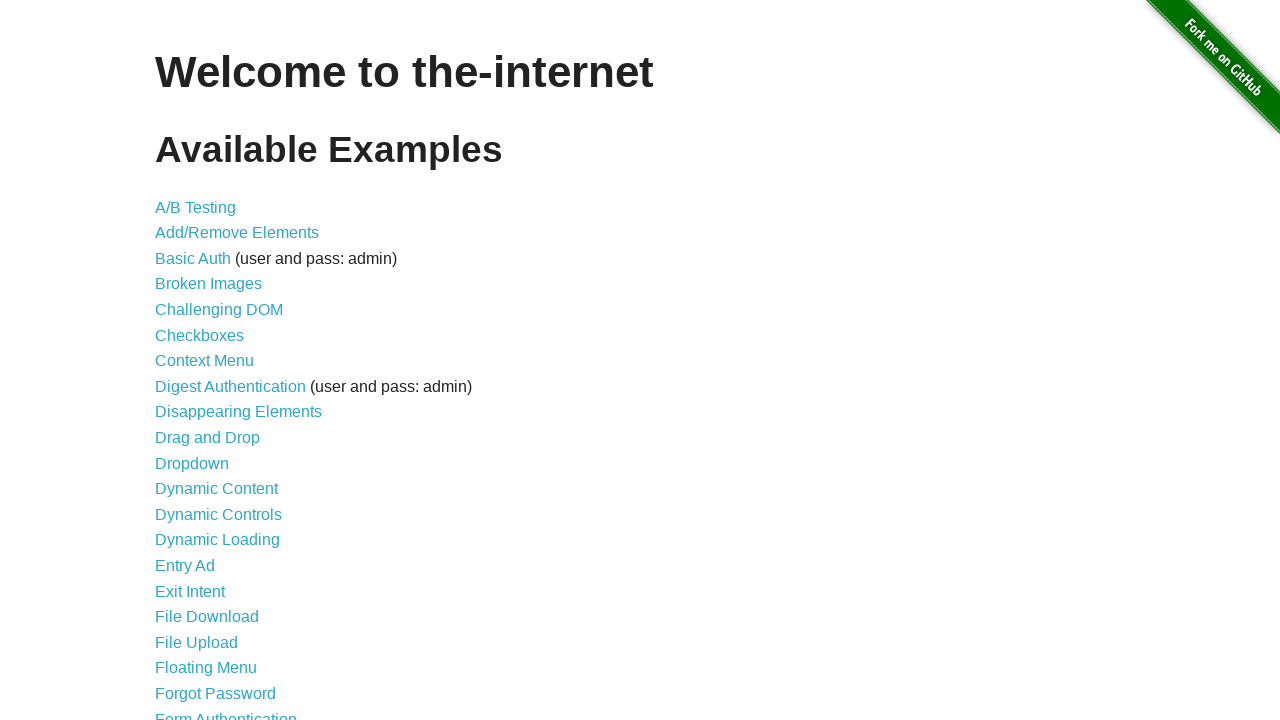

jQuery library loaded and ready
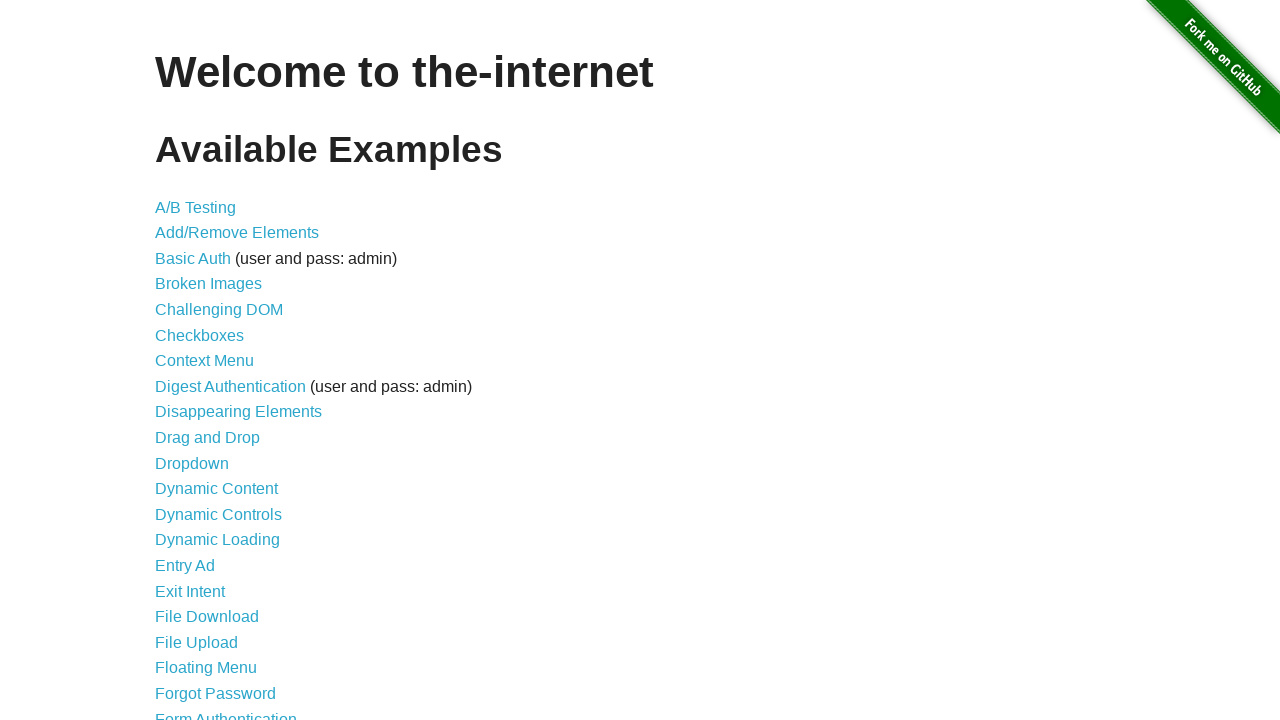

jQuery Growl script loaded via getScript
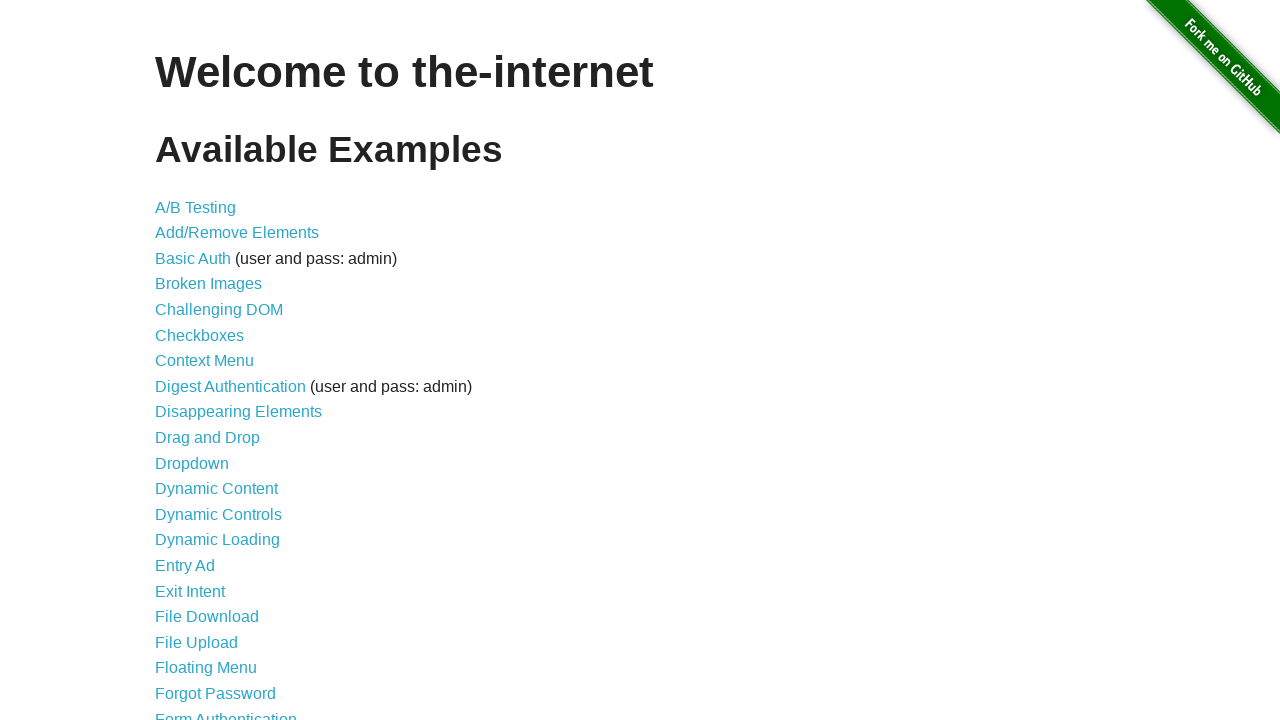

jQuery Growl CSS styles appended to page head
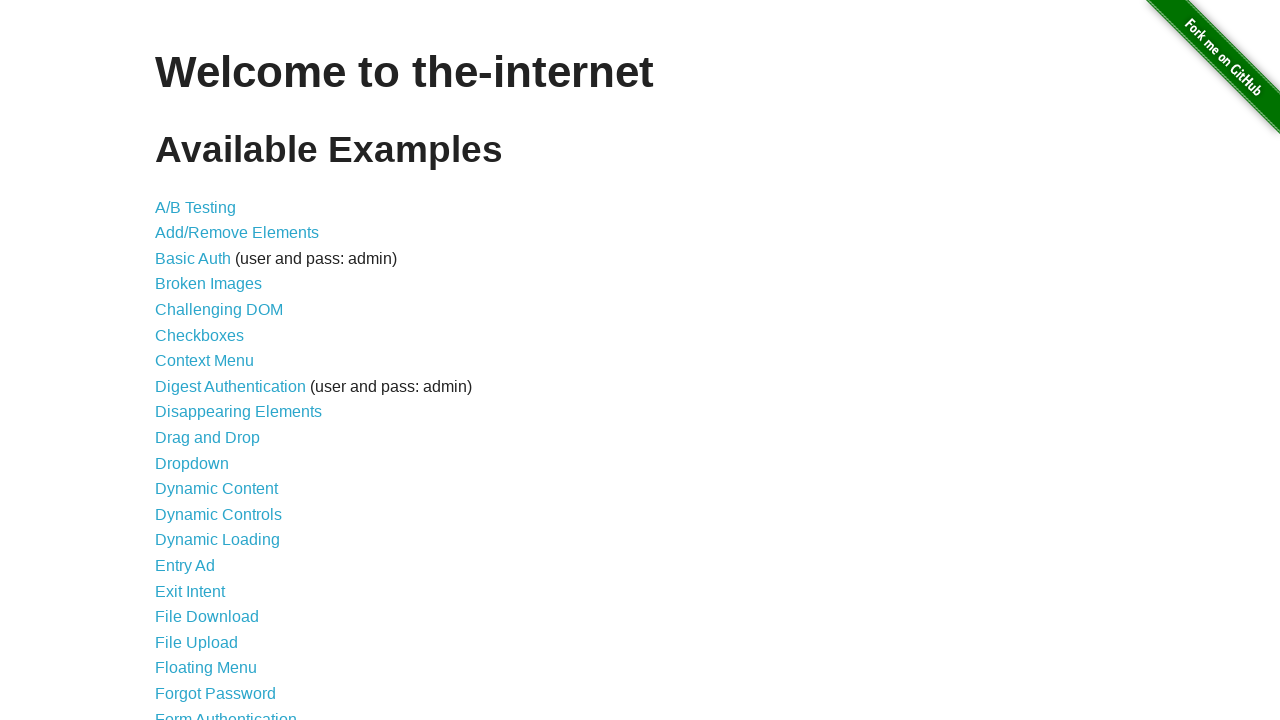

jQuery Growl function available and ready
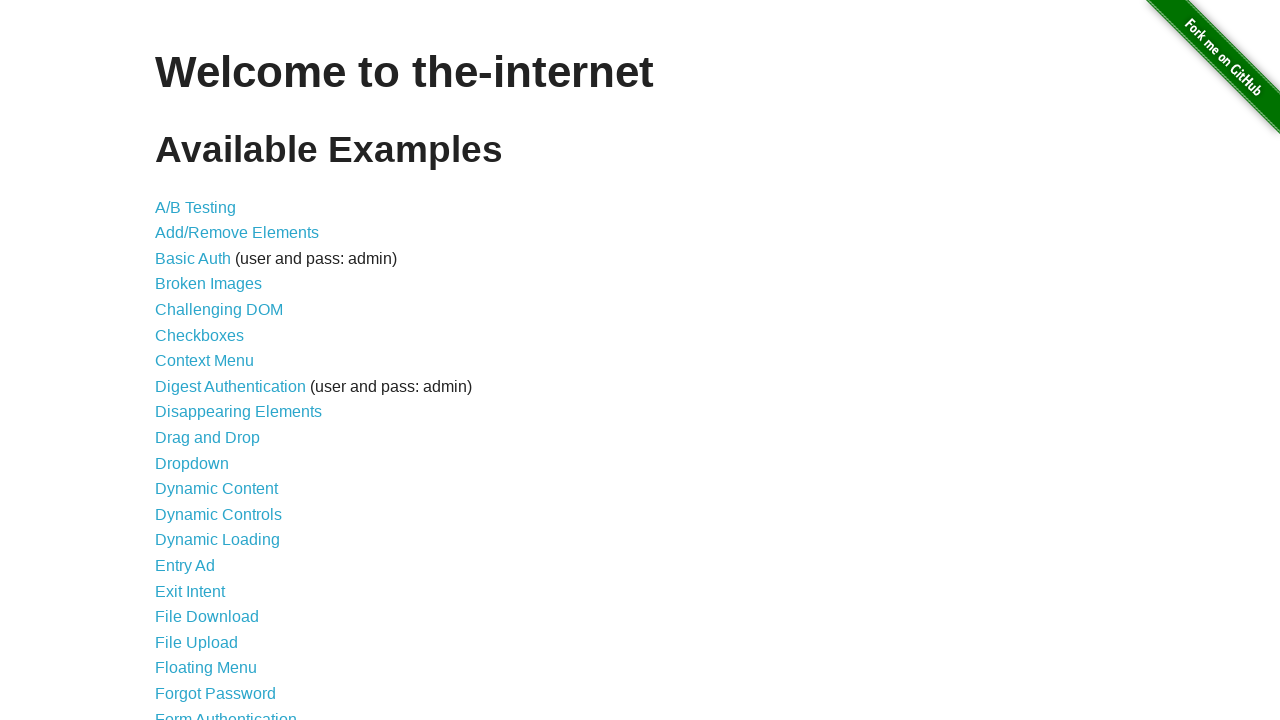

Growl notification displayed with title 'GET' and message '/'
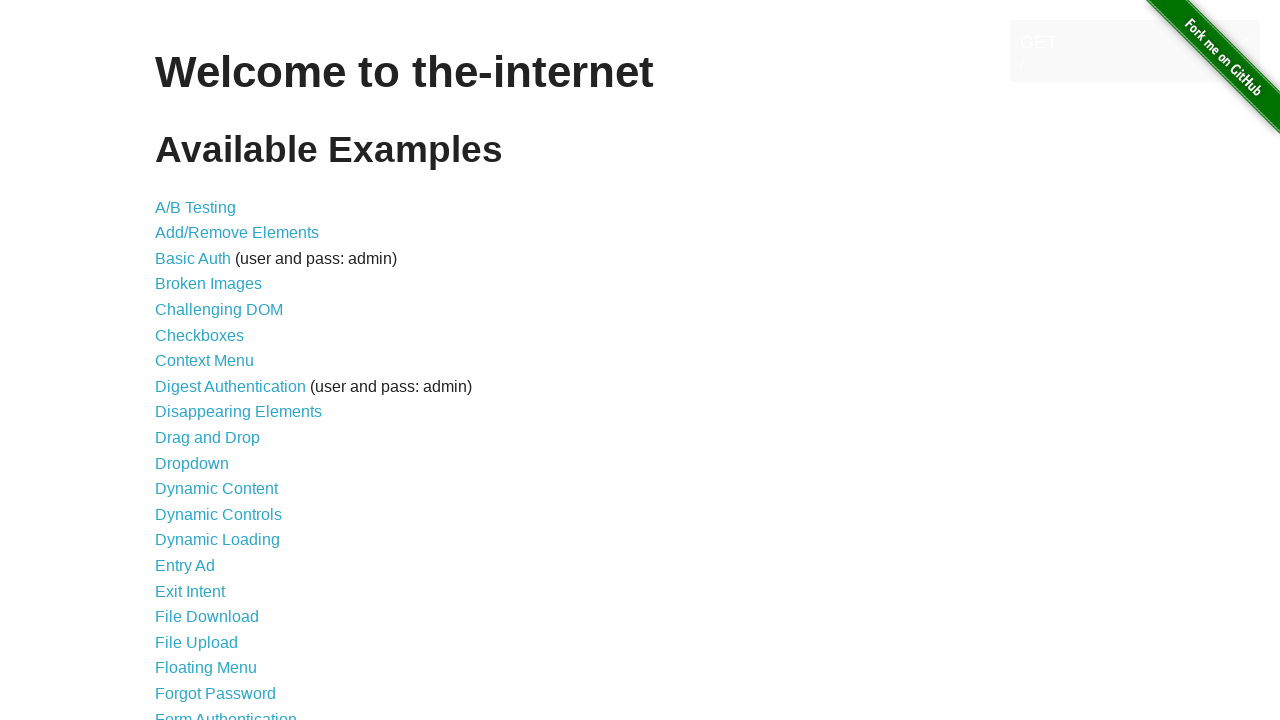

Growl notification element appeared on page
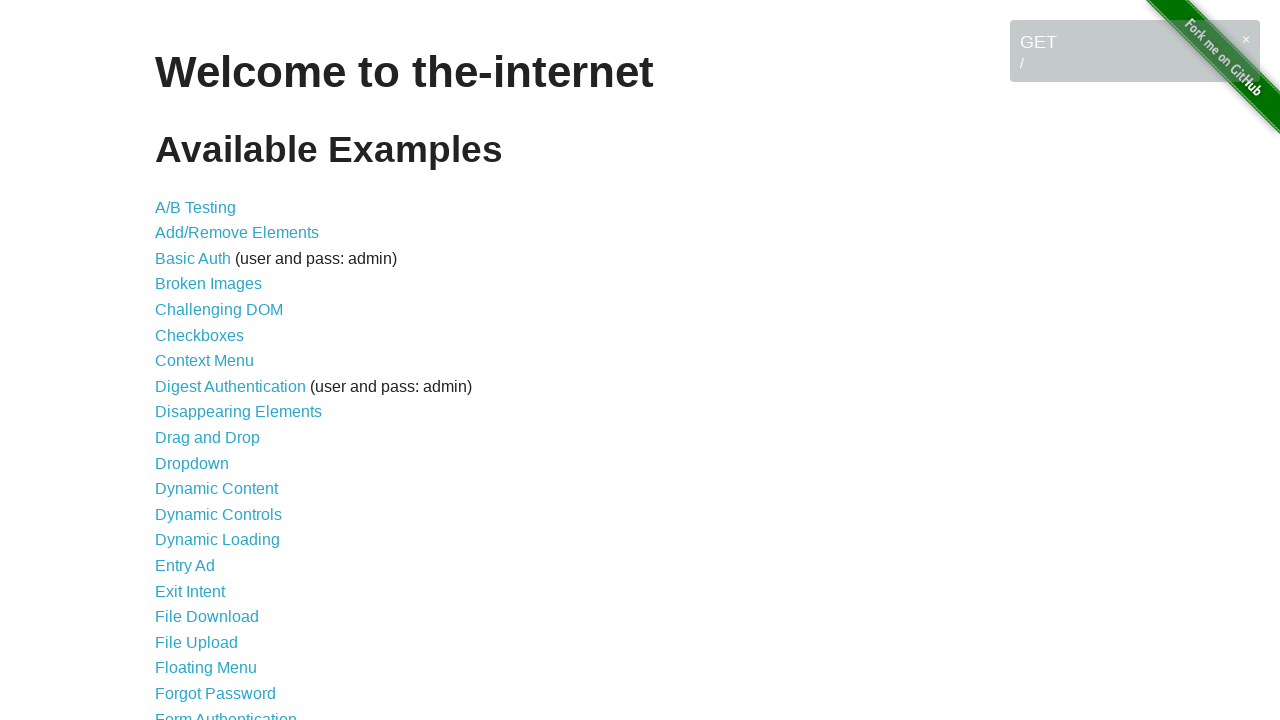

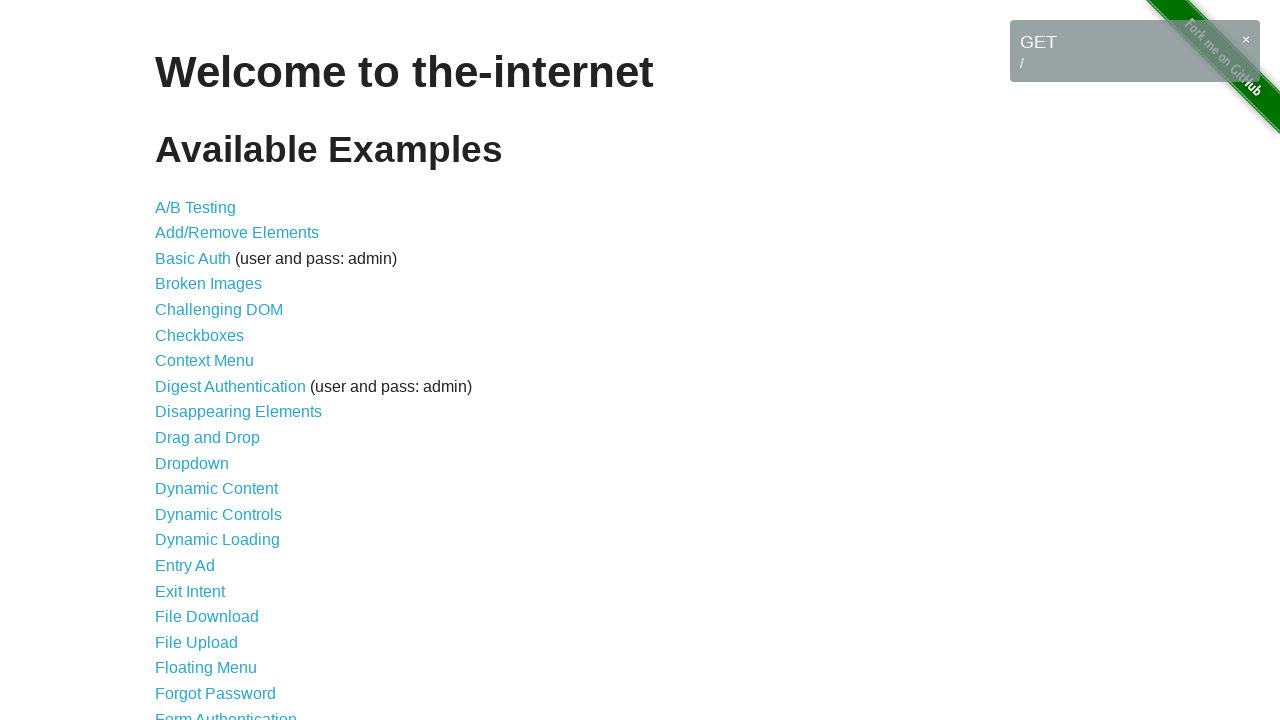